Tests the text comparison and email sending functionality by filling two text fields, comparing them, and sending the comparison via email

Starting URL: https://text-compare.com/

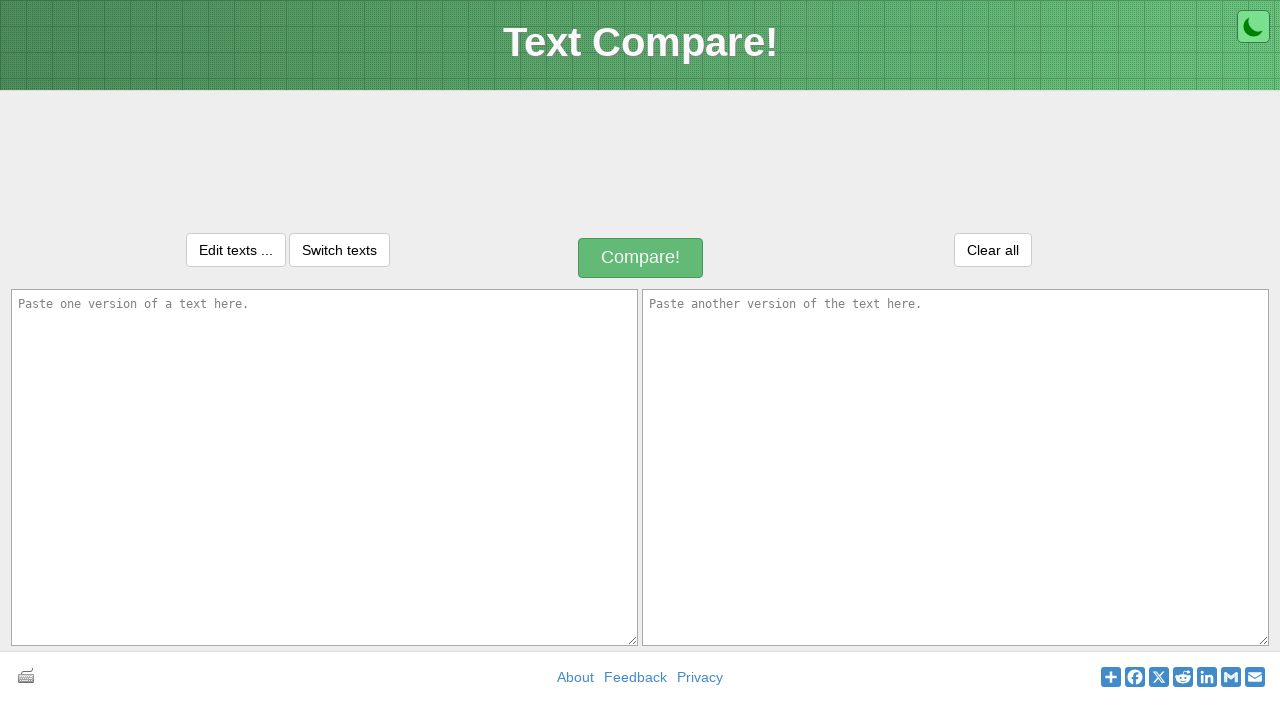

Filled first text field with 'Test message for comparison' on #inputText1
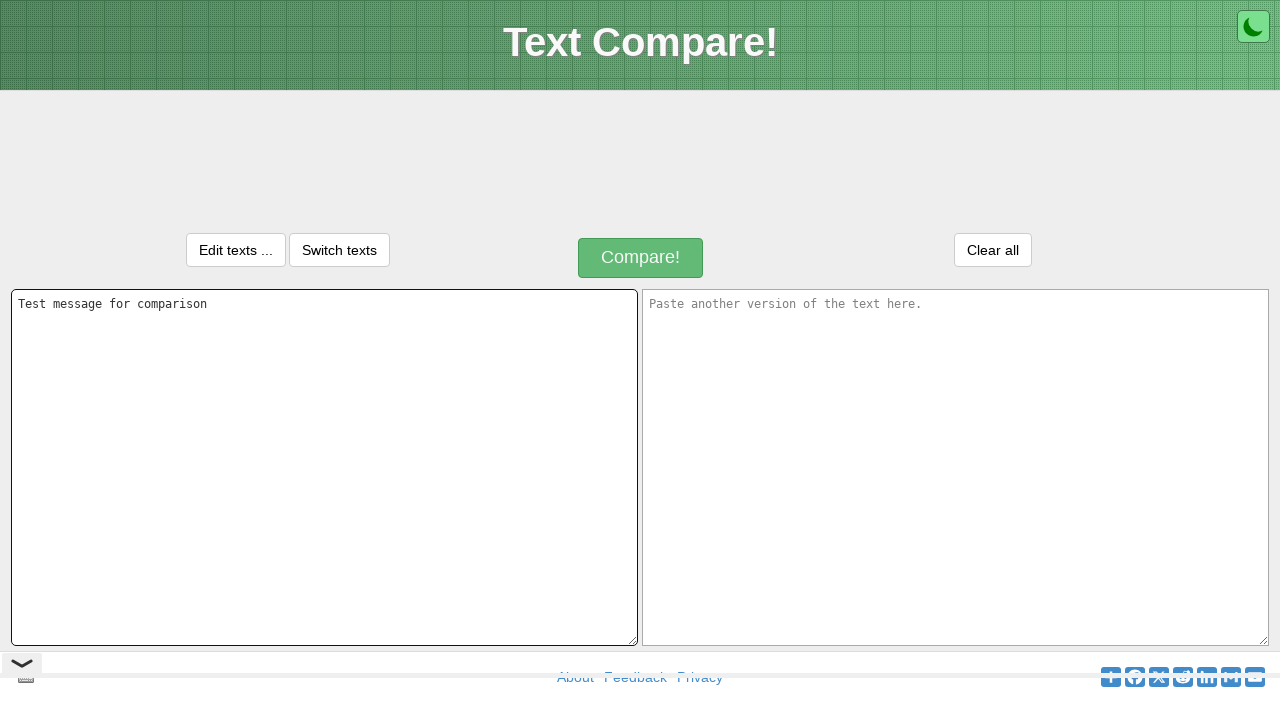

Filled second text field with 'Test message for comparison.' on #inputText2
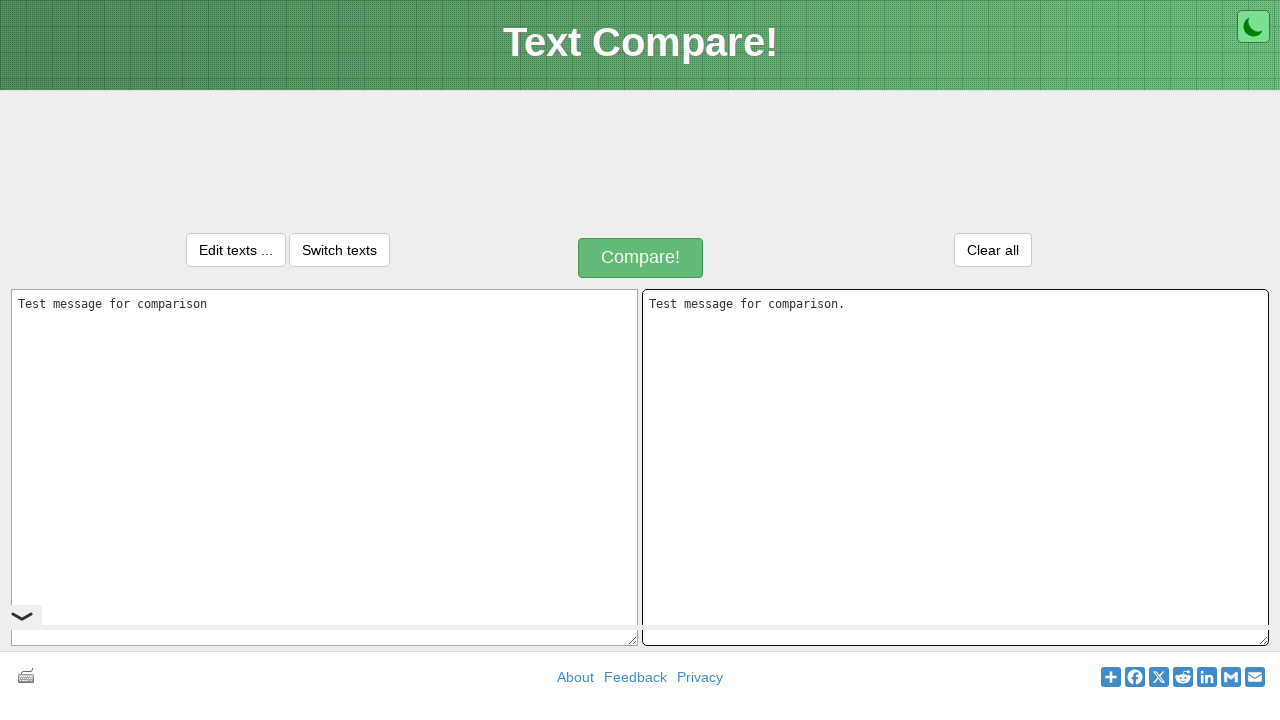

Clicked compare button to compare the two text fields at (641, 258) on #compareButton
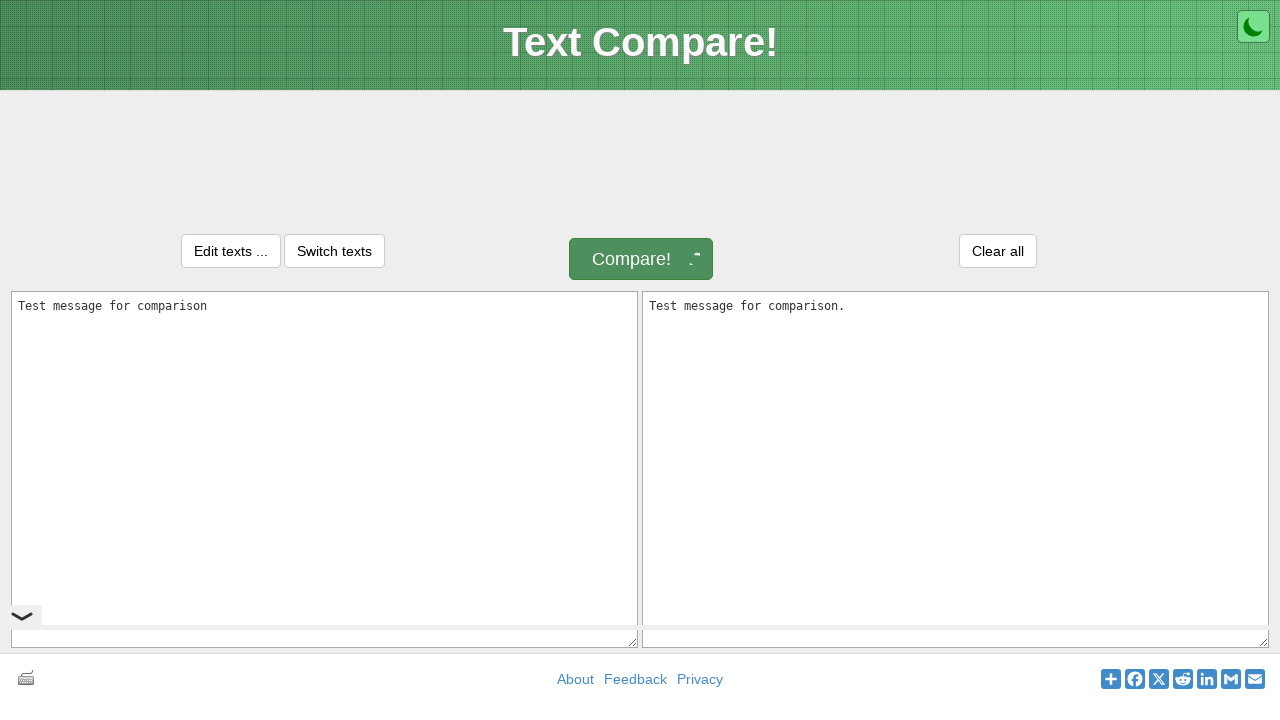

Clicked email comparison button to send comparison via email at (95, 239) on #emailComparisonButton
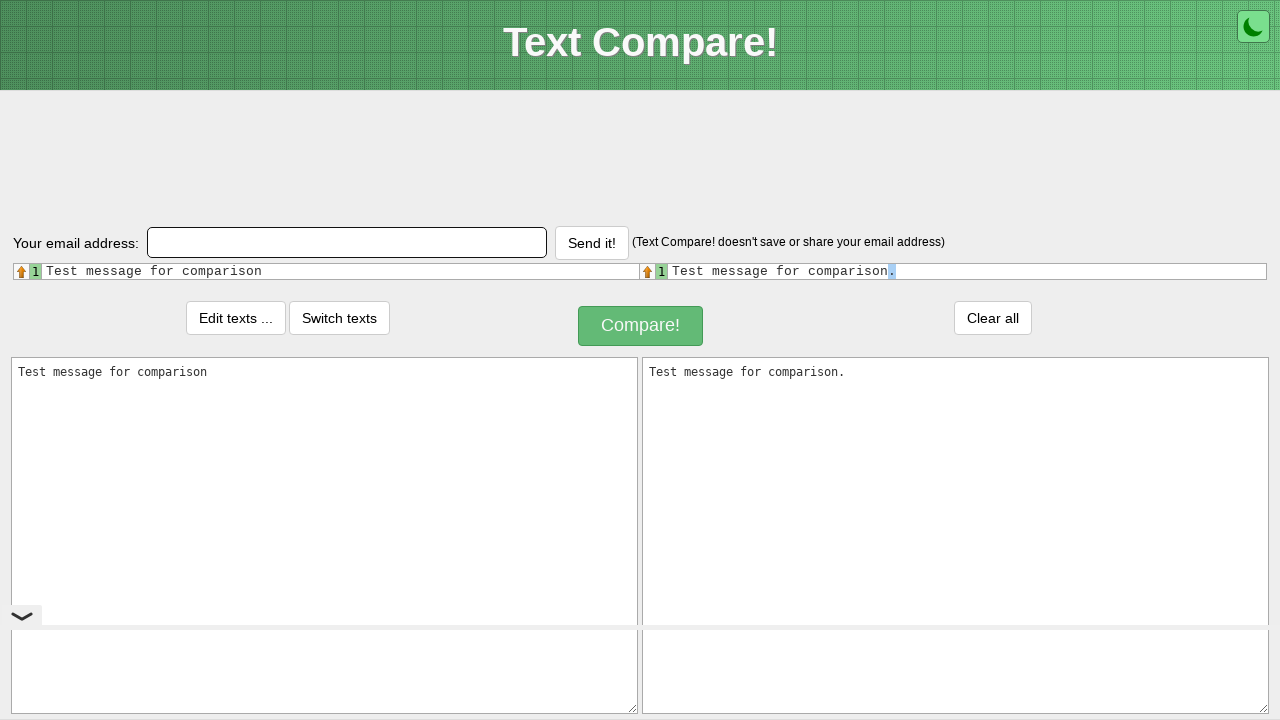

Filled recipient email address with 'recipient@example.com' on #id_email_address
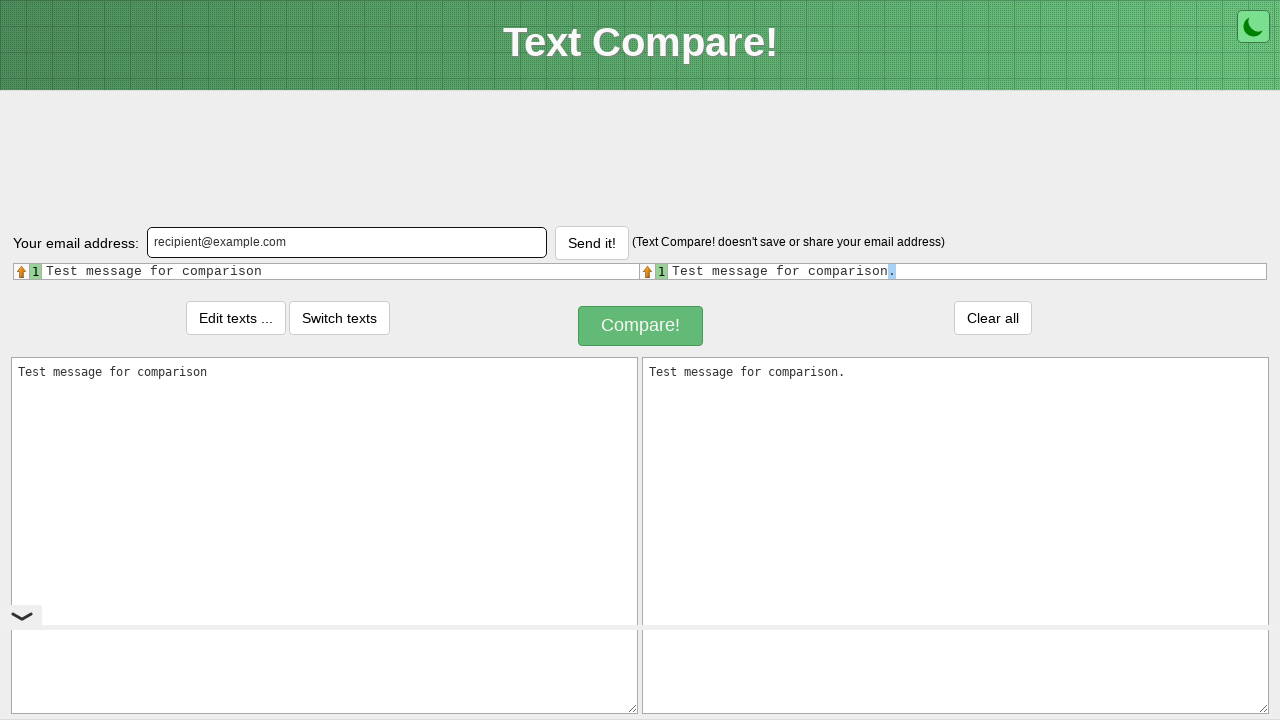

Clicked send comparison button to email the text comparison at (592, 243) on #sendComparisonButton
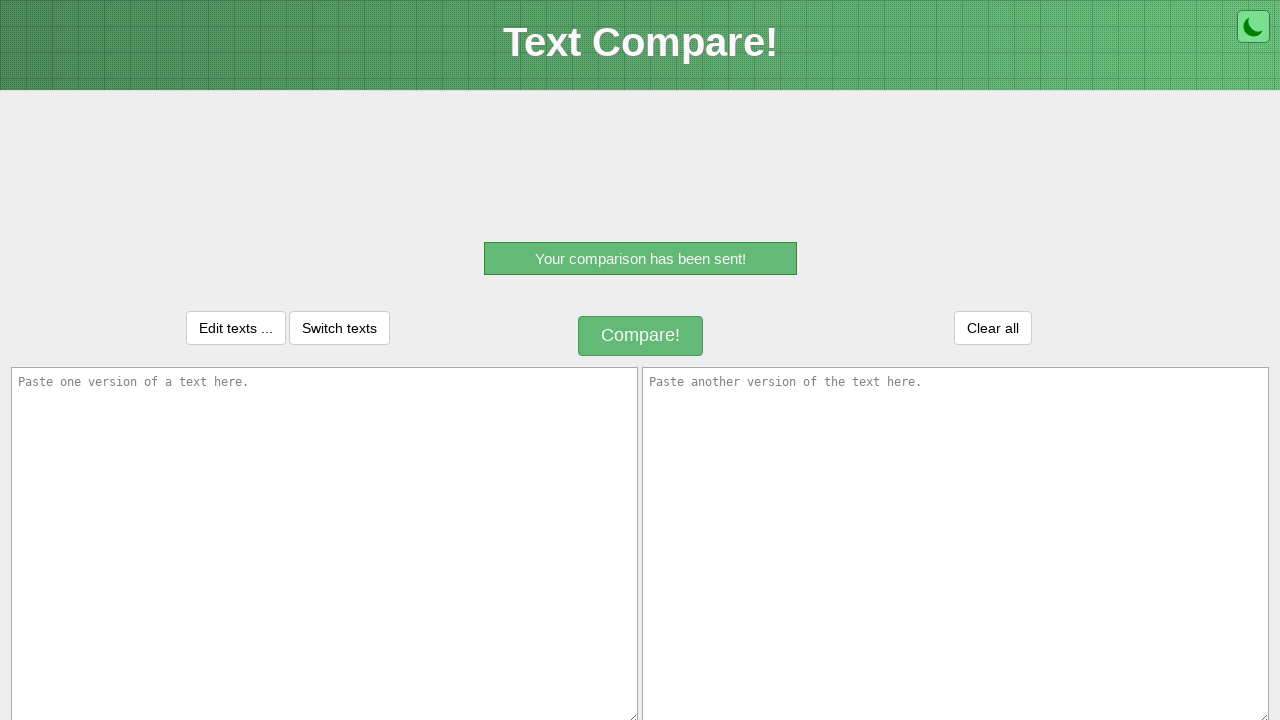

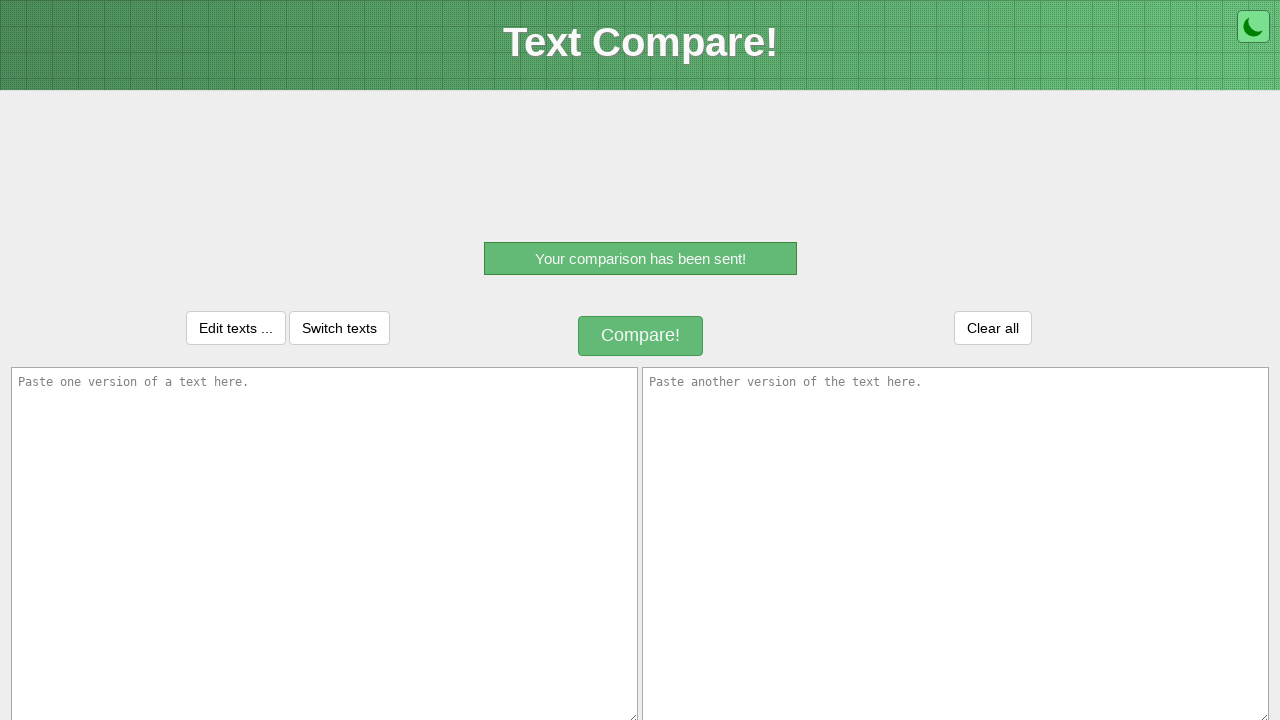